Tests radio button selection by clicking the "foo" button

Starting URL: https://letcode.in/radio

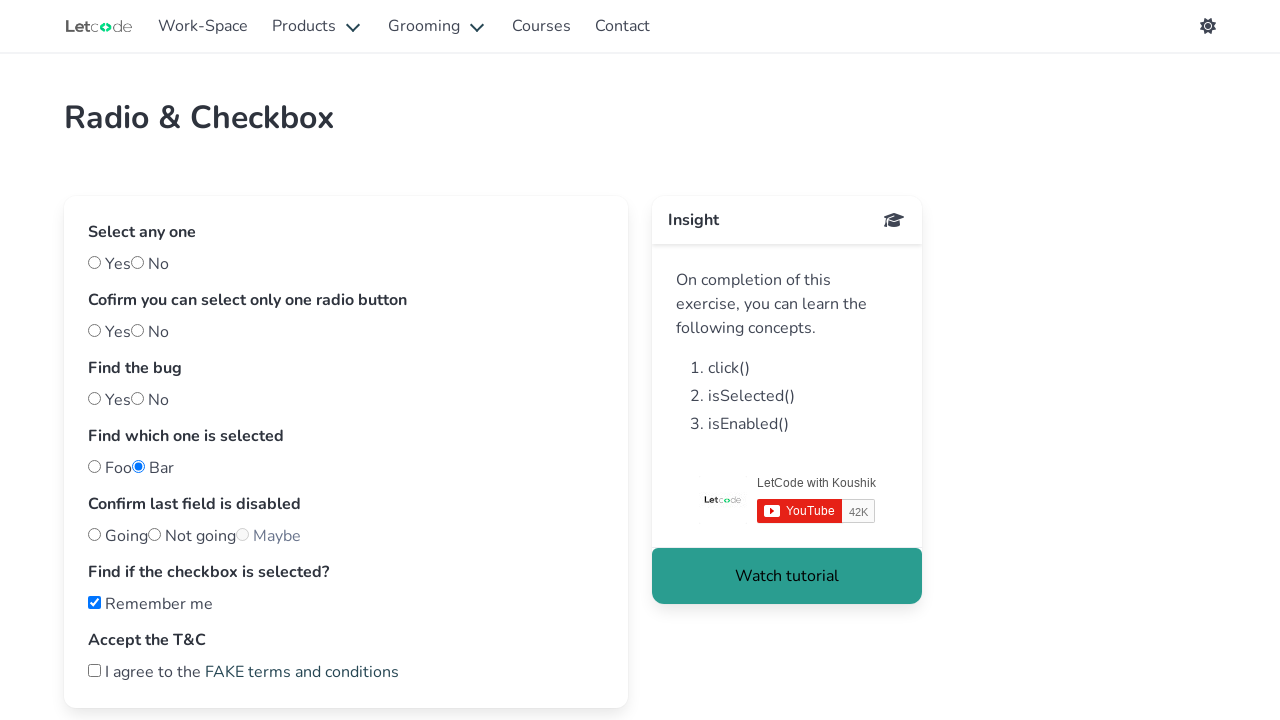

Navigated to radio button test page
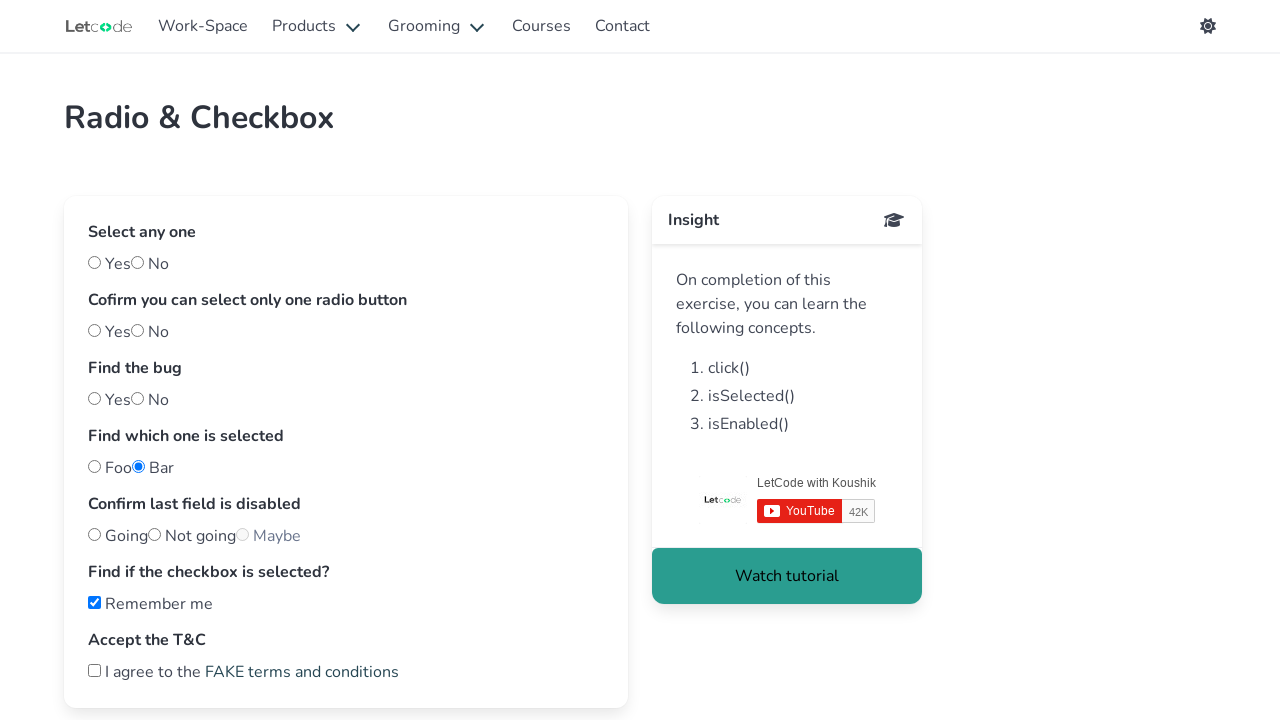

Clicked the 'foo' radio button at (94, 466) on #foo
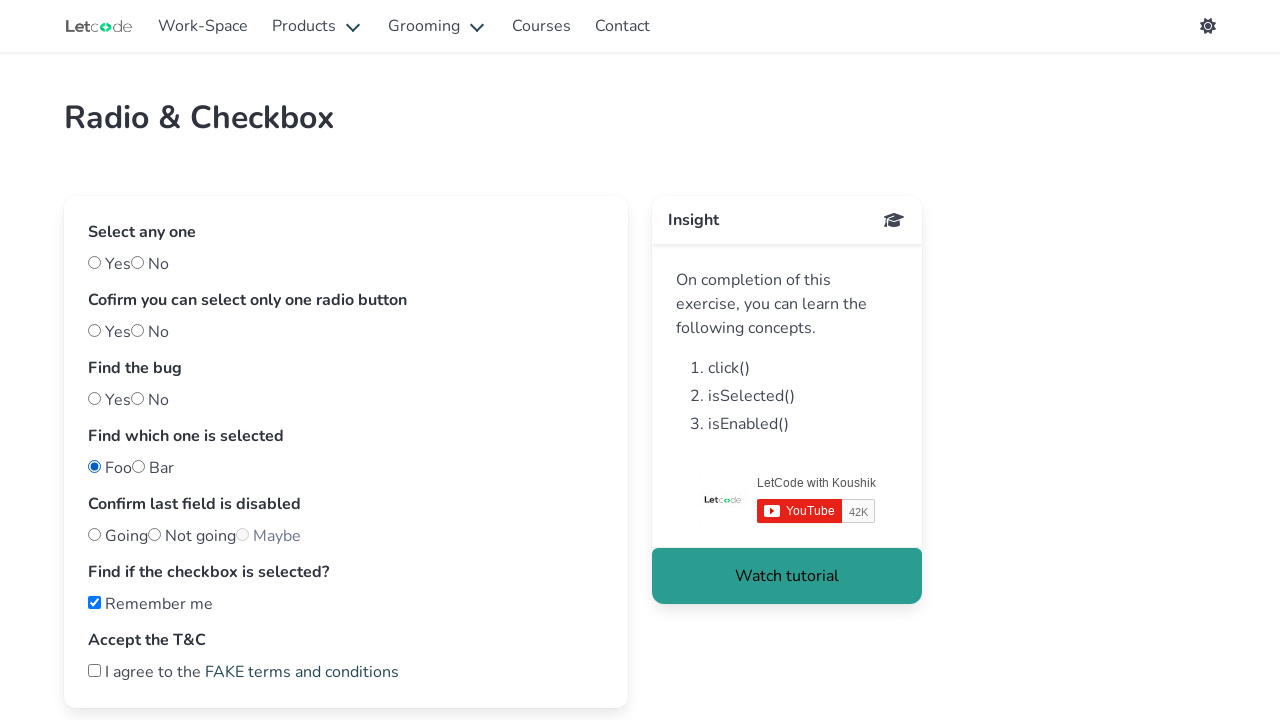

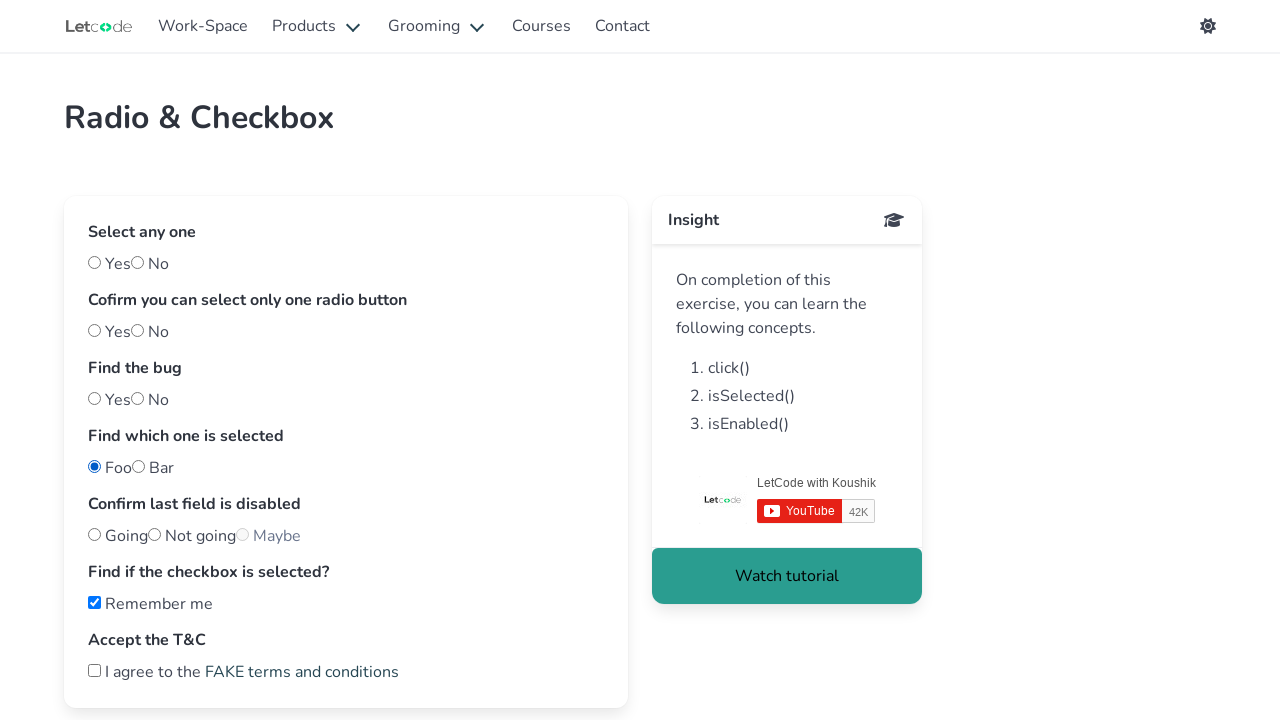